Tests various dropdown and form controls on a flight booking practice page, including currency selection, origin/destination selection, and trip type selection

Starting URL: https://rahulshettyacademy.com/dropdownsPractise/

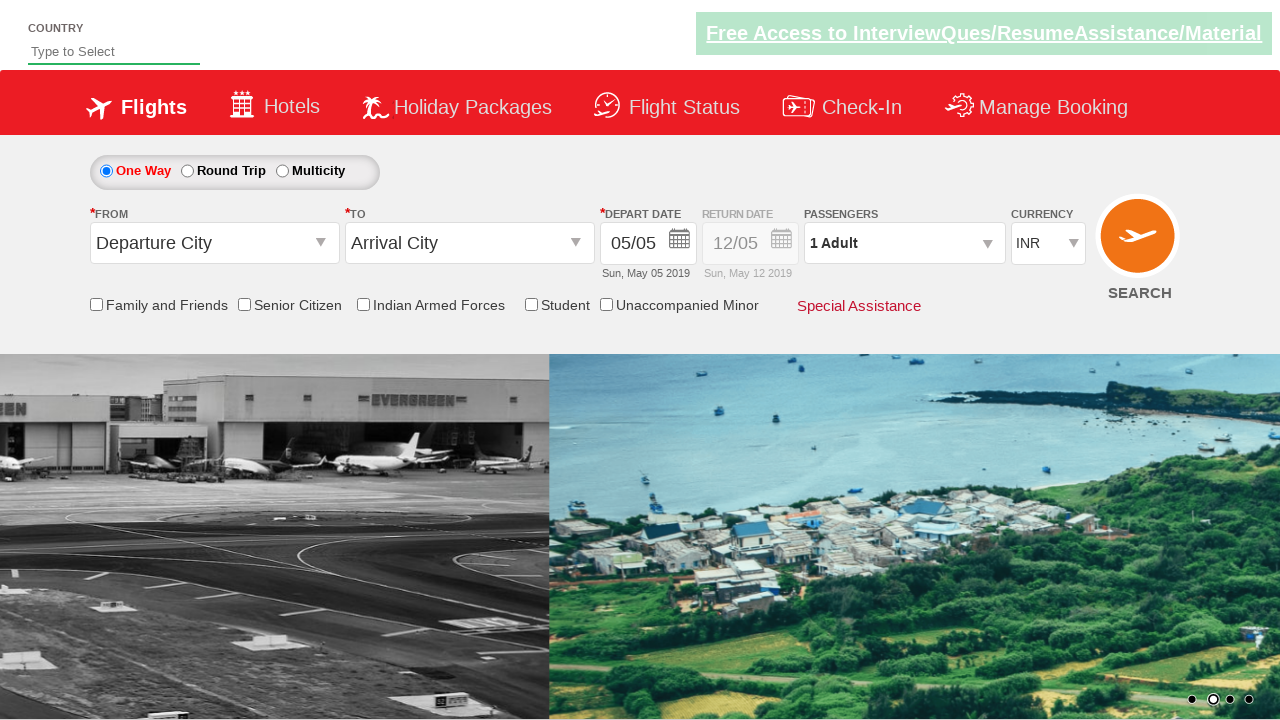

Selected USD currency from dropdown by index on #ctl00_mainContent_DropDownListCurrency
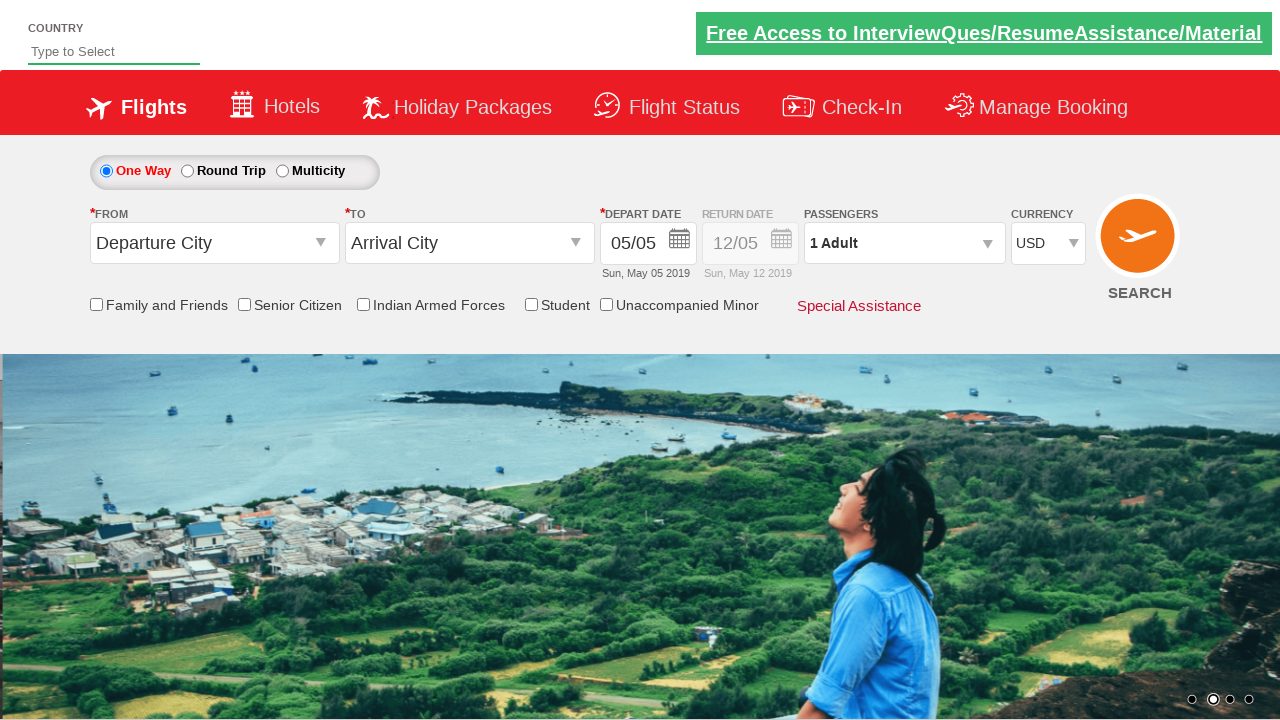

Selected AED currency from dropdown by label on #ctl00_mainContent_DropDownListCurrency
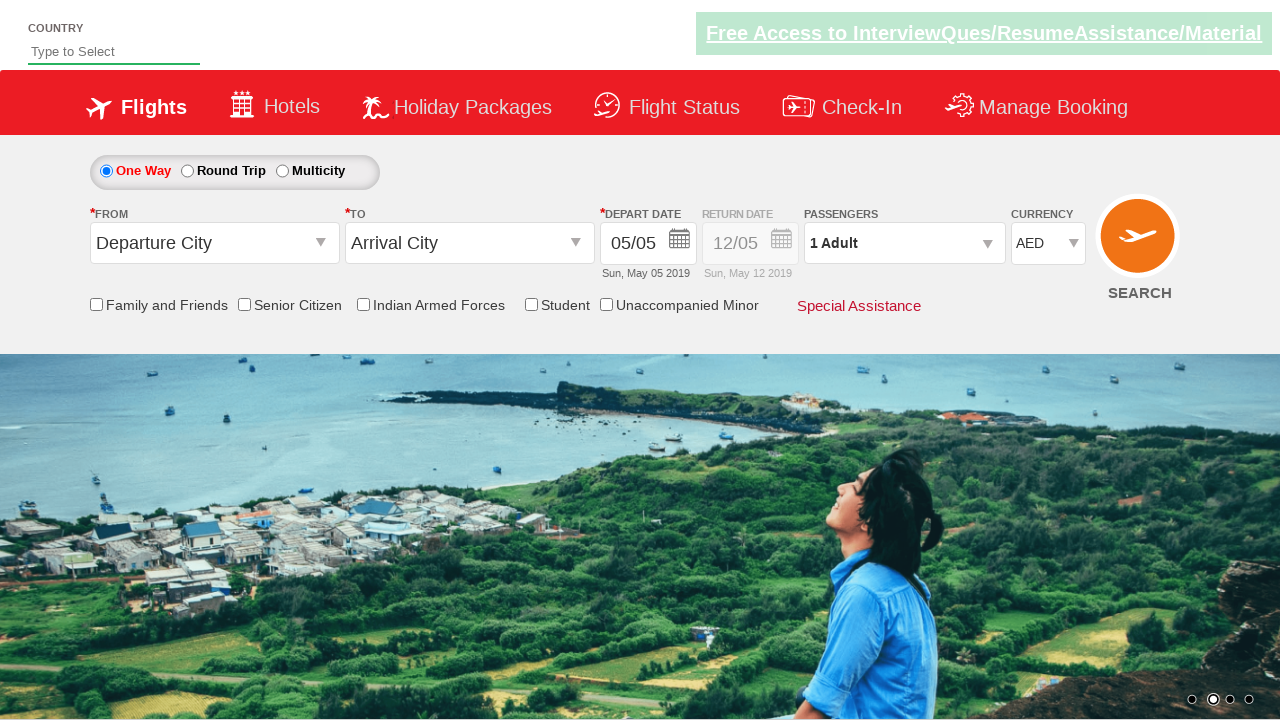

Selected INR currency from dropdown by value on #ctl00_mainContent_DropDownListCurrency
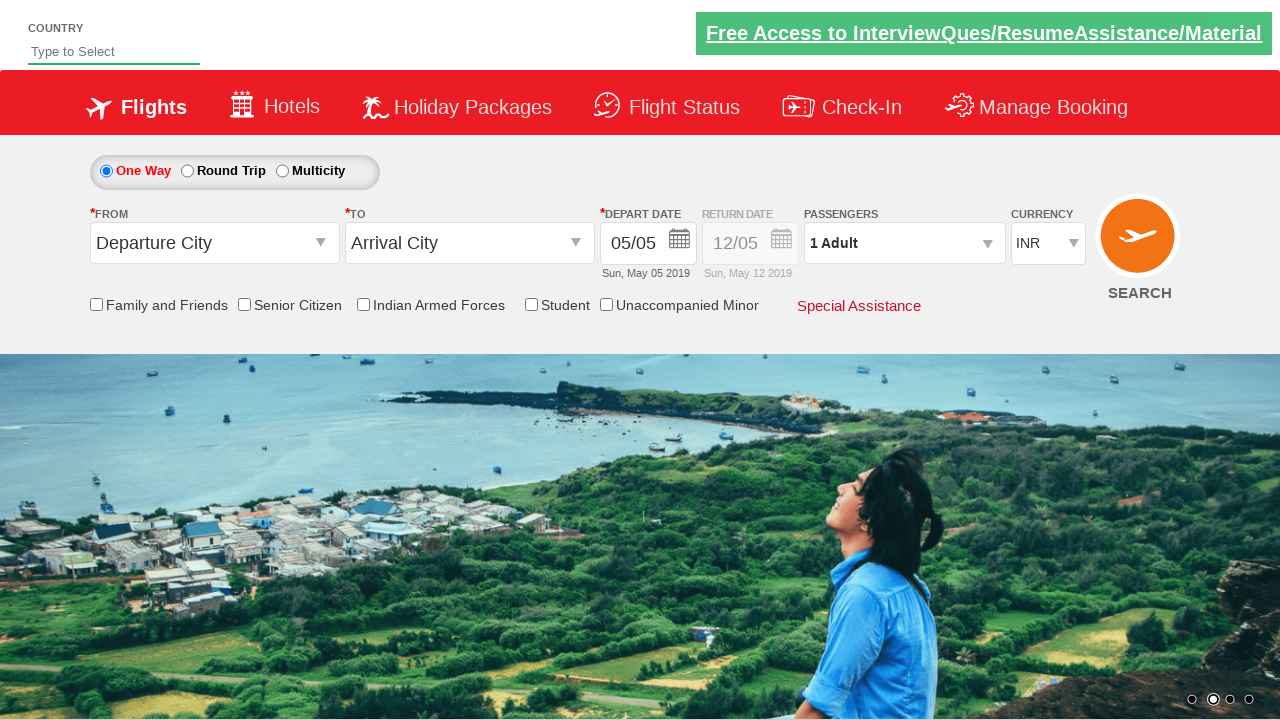

Clicked on origin station field at (214, 243) on #ctl00_mainContent_ddl_originStation1_CTXT
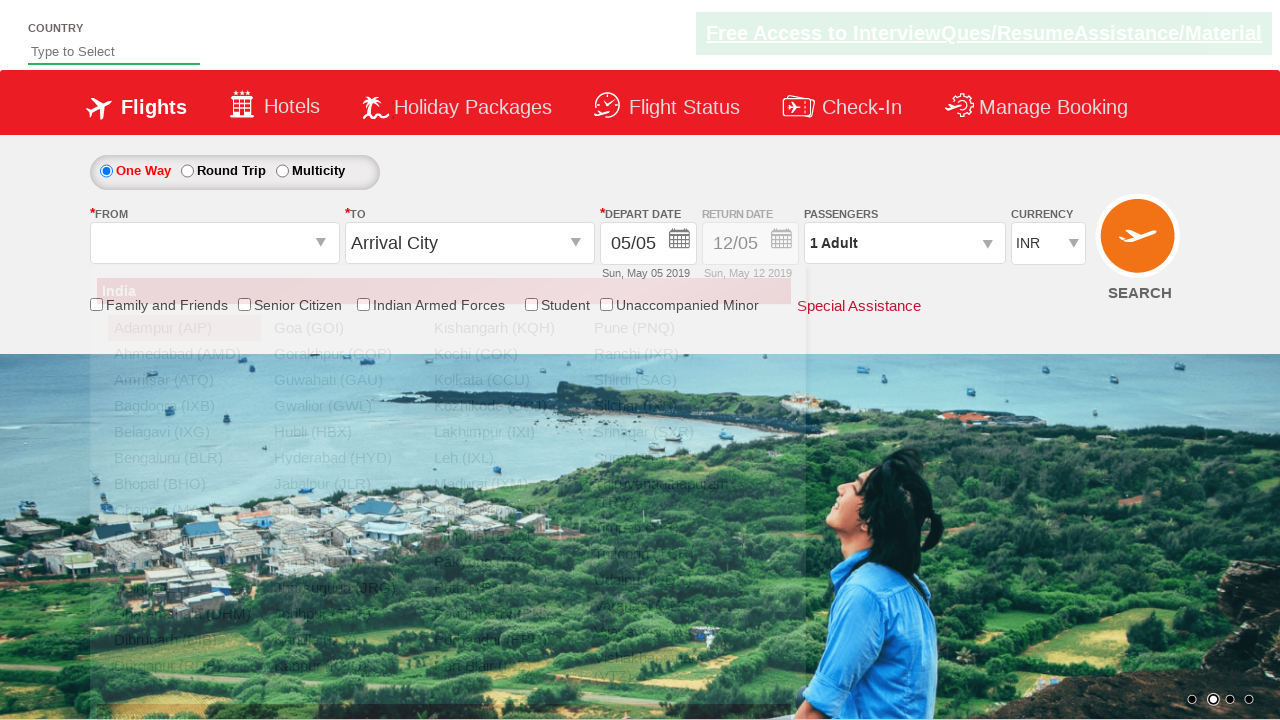

Selected BLR (Bangalore) as origin station at (184, 458) on xpath=//a[@value='BLR']
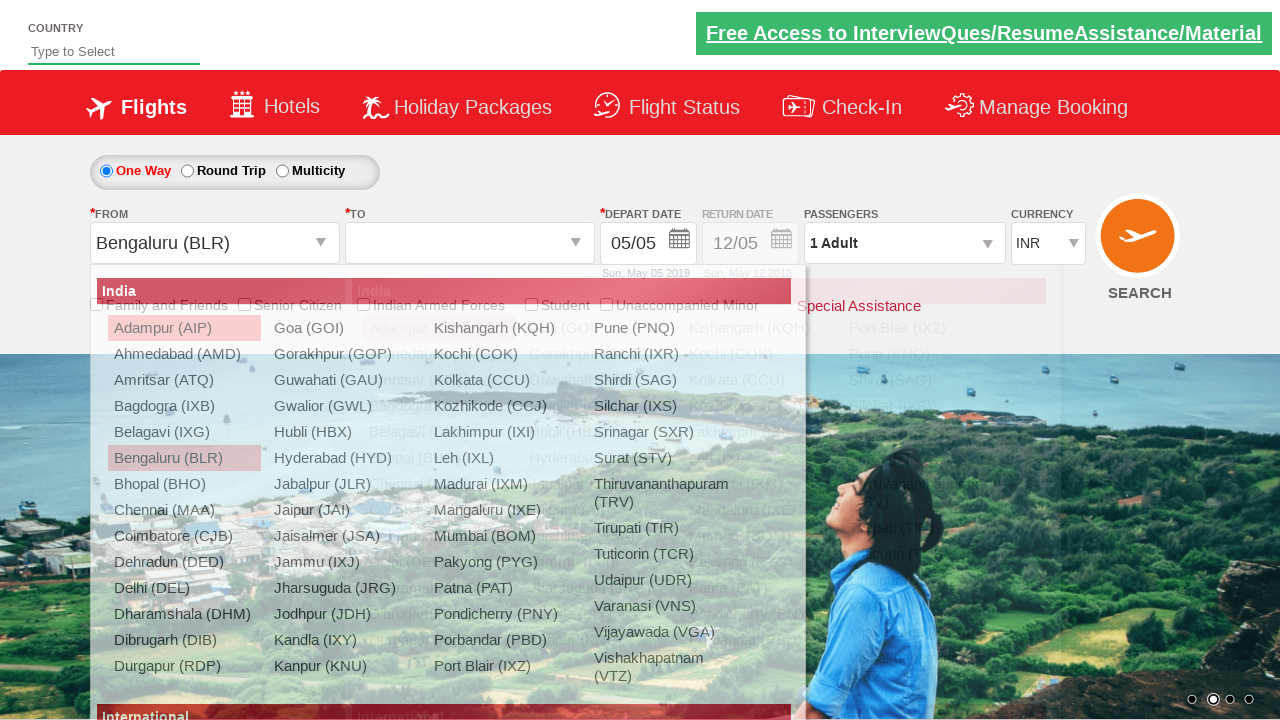

Waited for destination field to be enabled
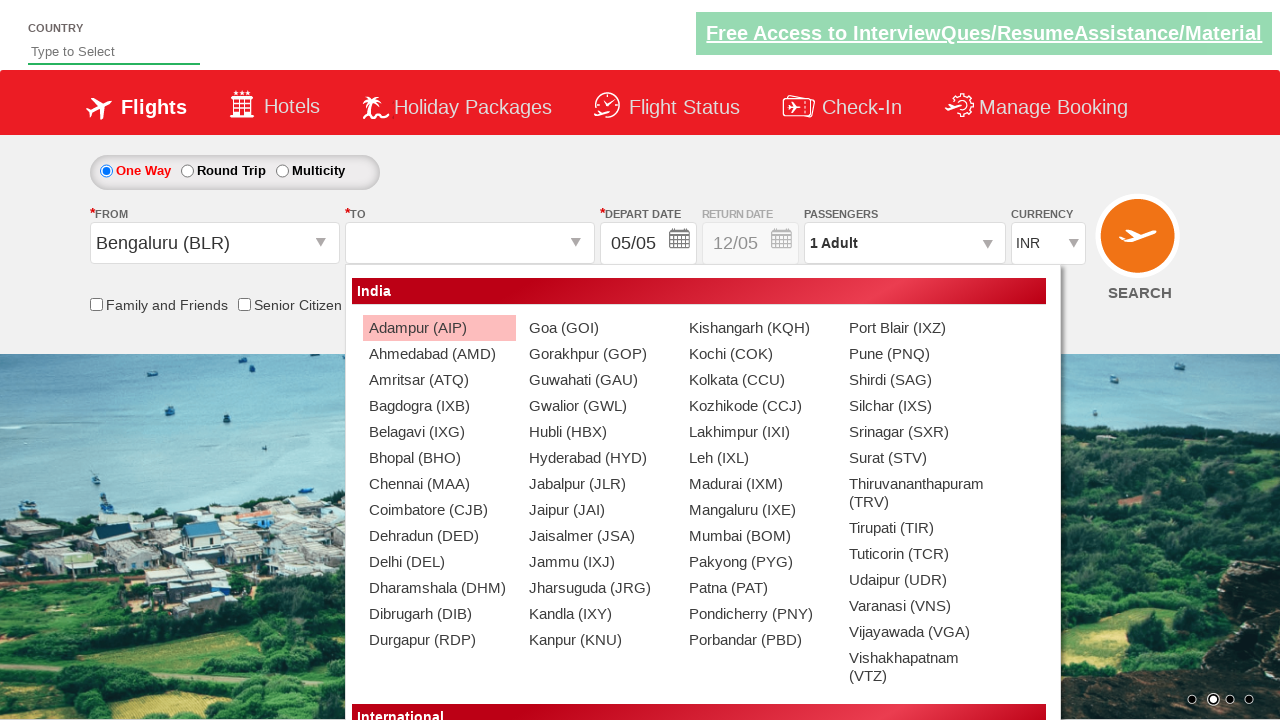

Selected BHO as destination station at (439, 458) on xpath=//div[@id='ctl00_mainContent_ddl_destinationStation1_CTNR']//a[@value='BHO
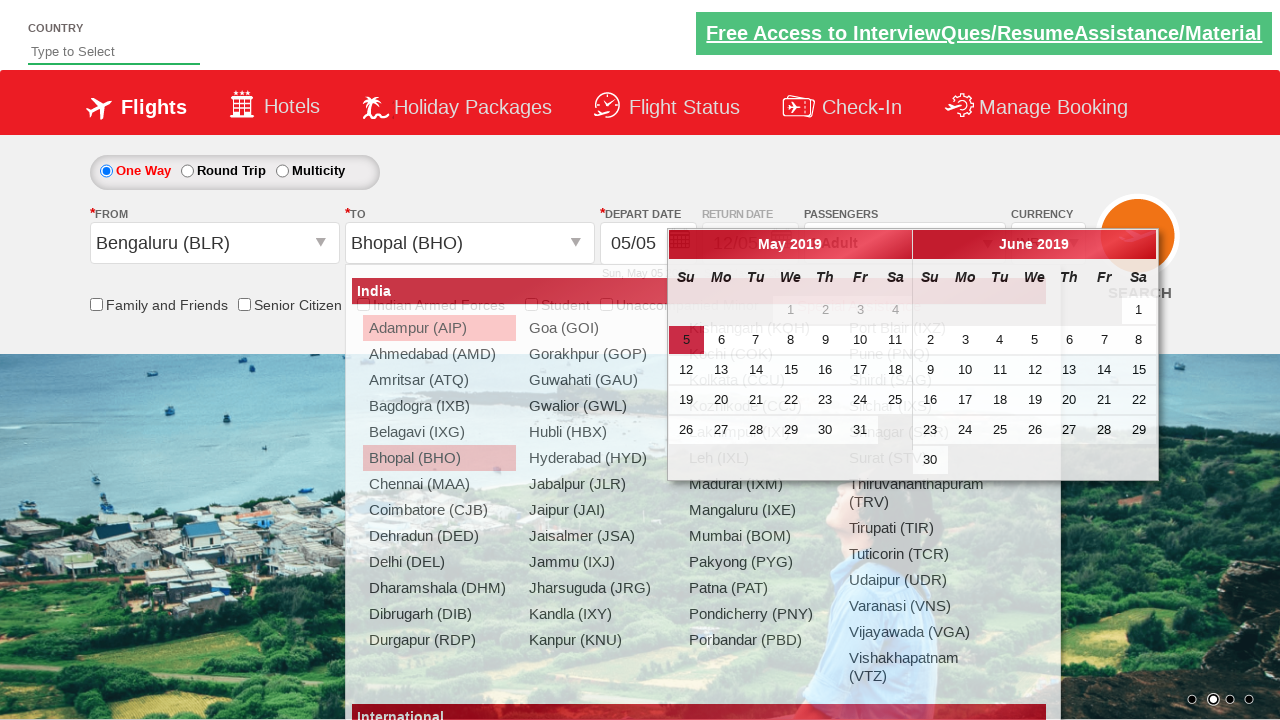

Selected current date from calendar at (686, 340) on .ui-state-default.ui-state-active
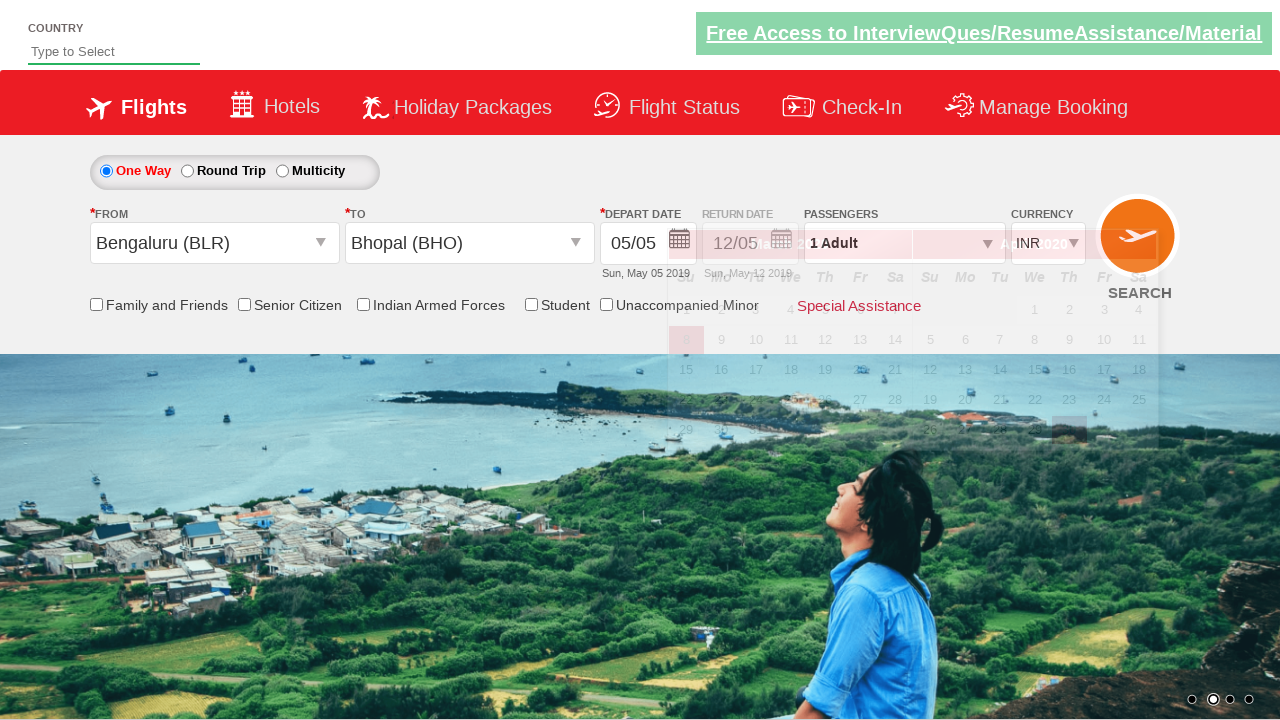

Selected round trip option at (187, 171) on #ctl00_mainContent_rbtnl_Trip_1
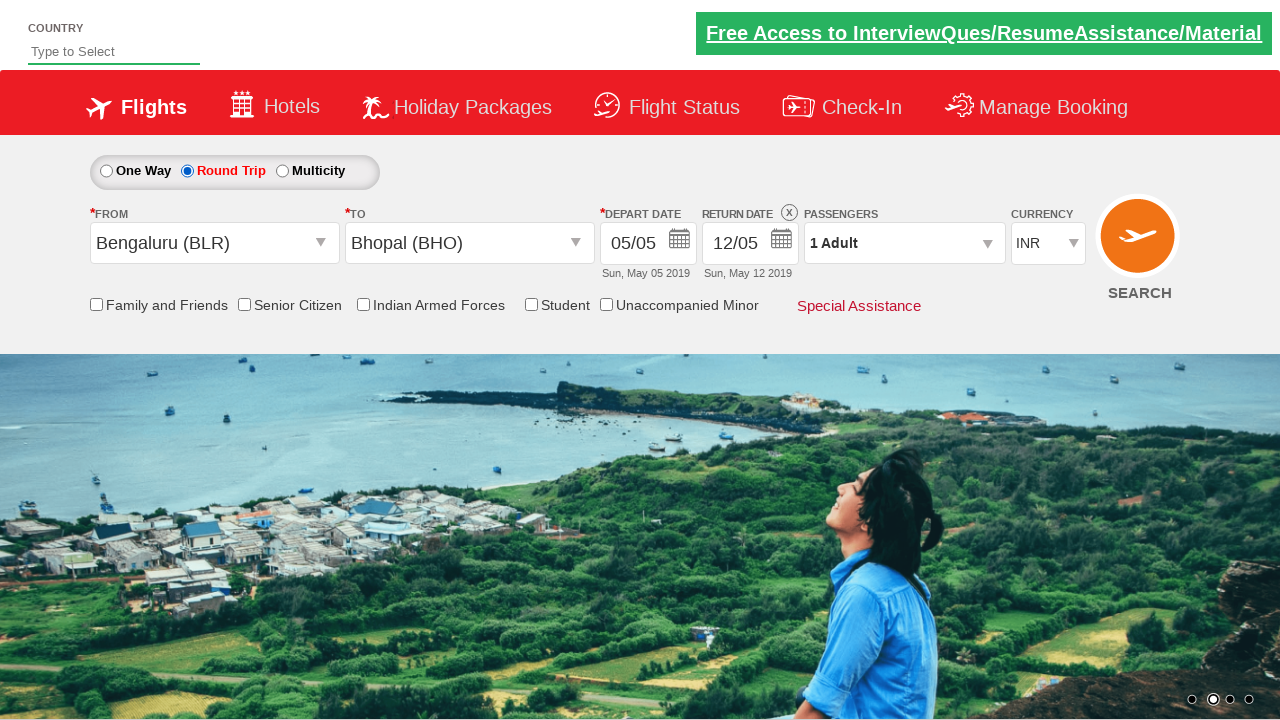

Retrieved style attribute from return date field
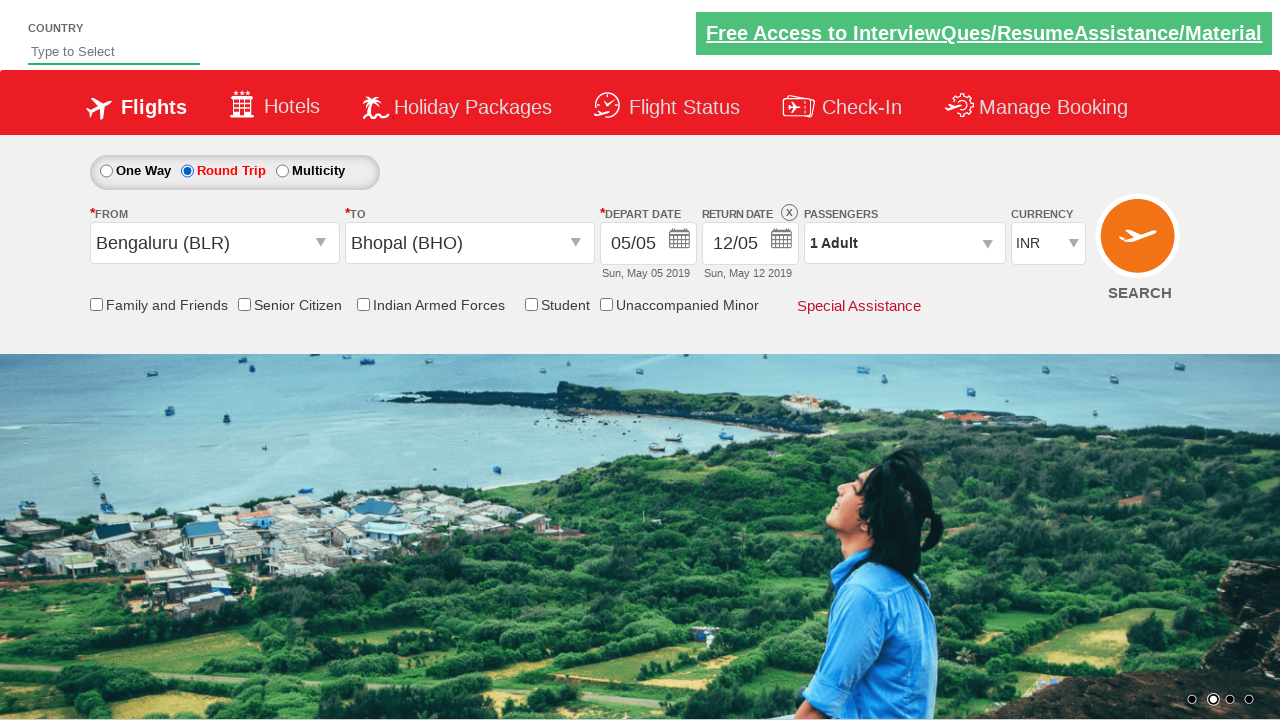

Return date field is enabled
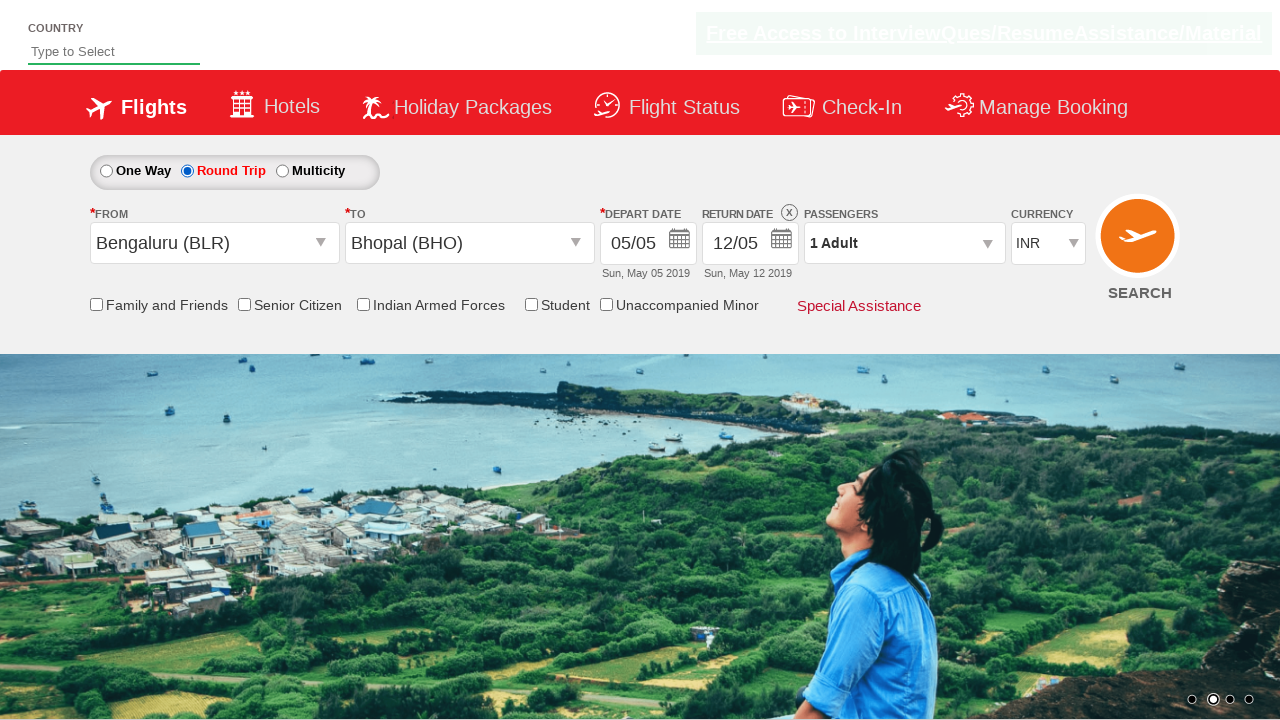

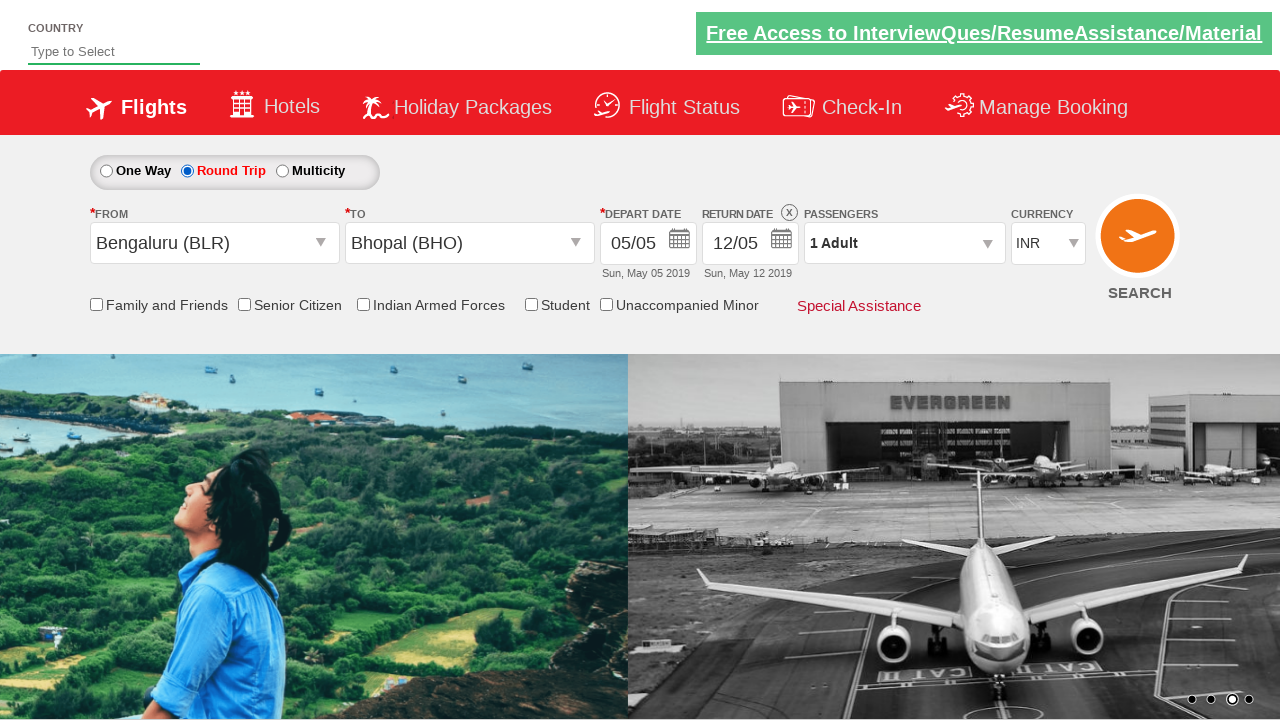